Tests input field functionality by setting a value of "123" in a text input field and verifying the value can be retrieved

Starting URL: https://devexpress.github.io/testcafe/example/

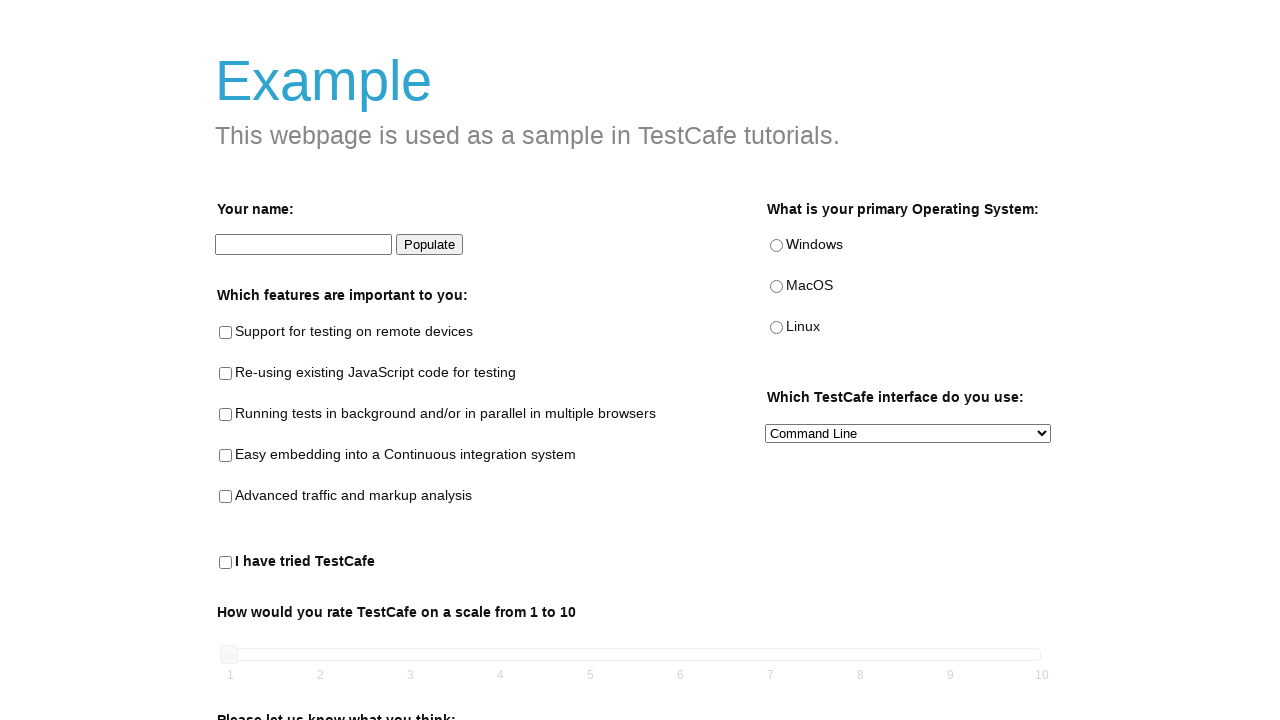

Filled input field with value '123' on #developer-name
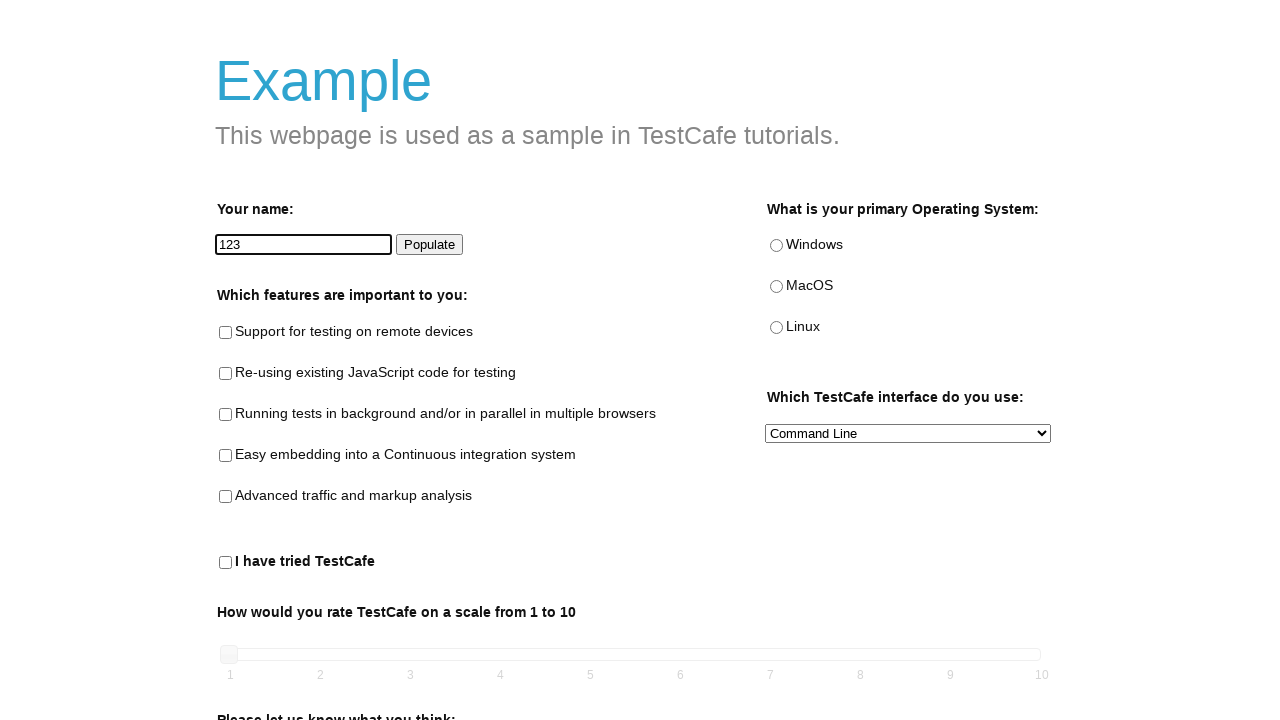

Retrieved input field value: '123'
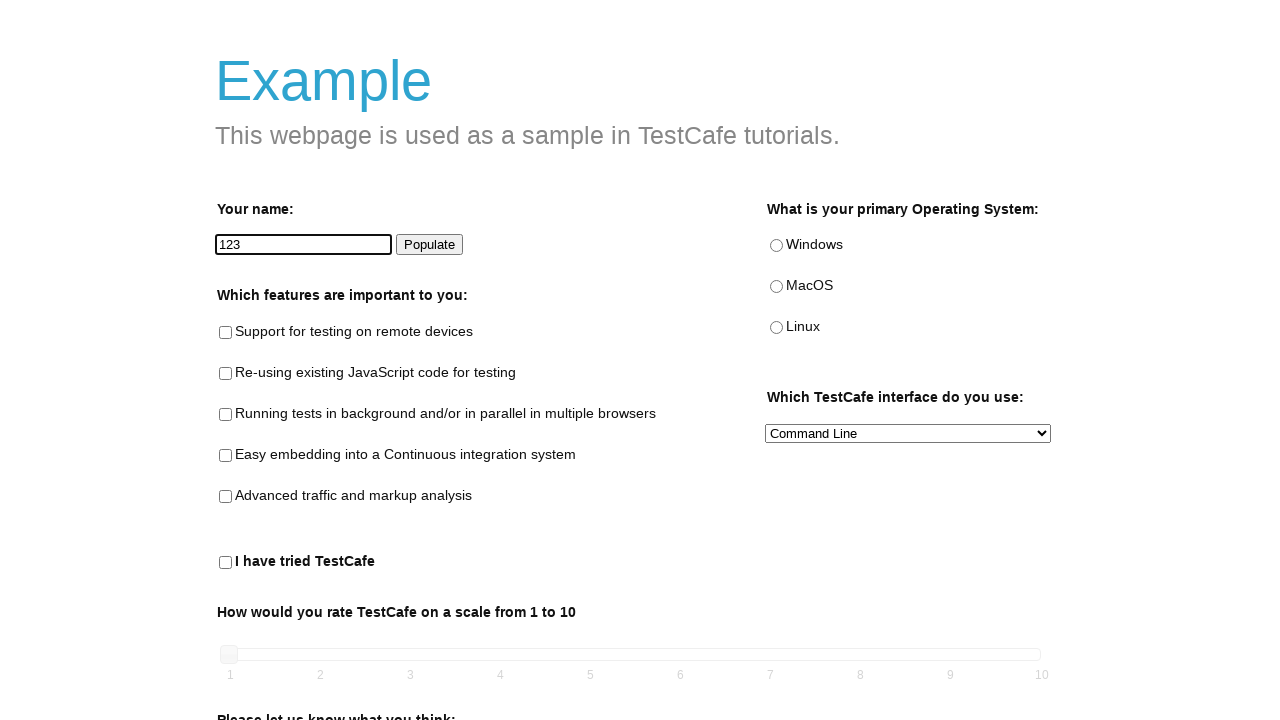

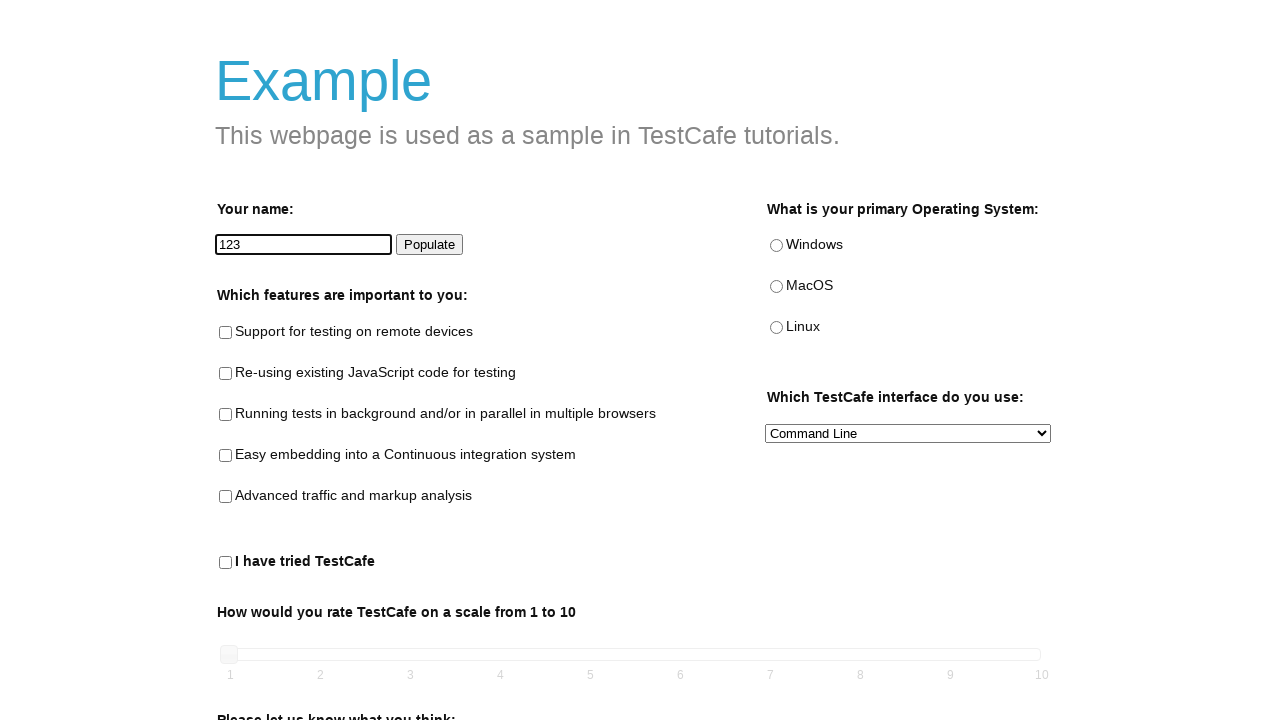